Tests that the Clear completed button displays with correct text when there are completed items

Starting URL: https://demo.playwright.dev/todomvc

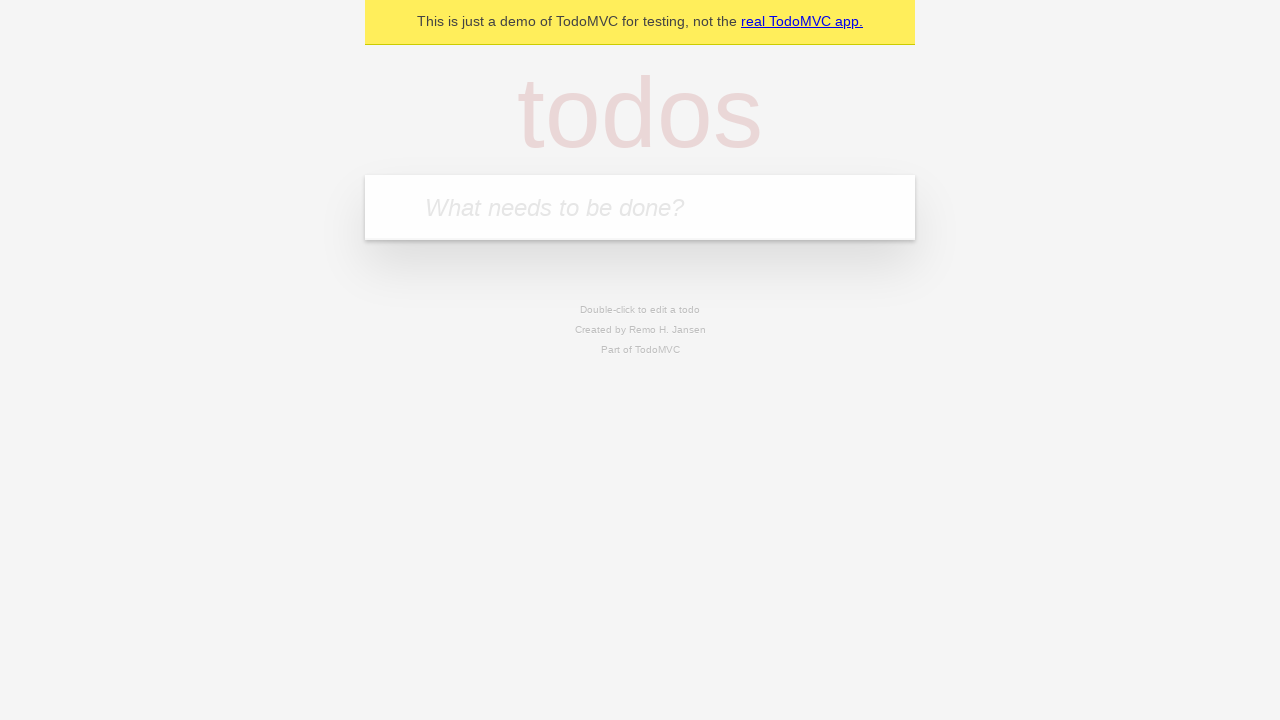

Filled todo input with 'buy some cheese' on internal:attr=[placeholder="What needs to be done?"i]
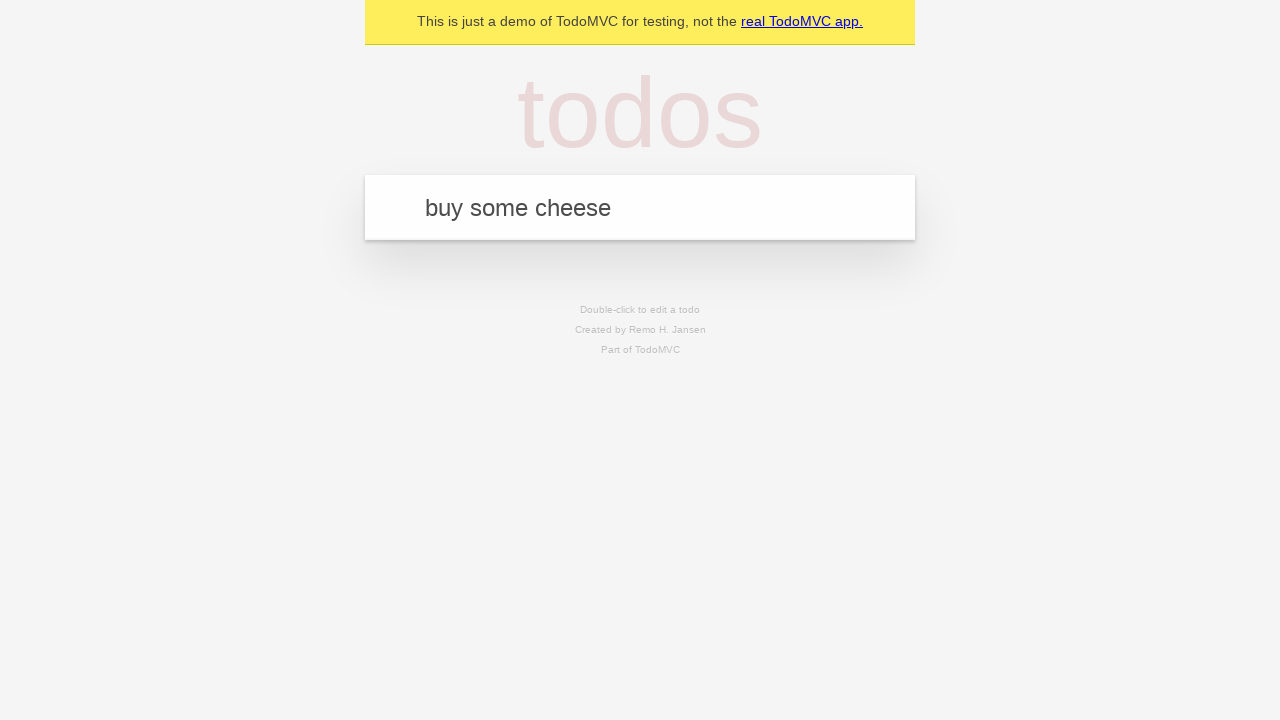

Pressed Enter to add todo 'buy some cheese' on internal:attr=[placeholder="What needs to be done?"i]
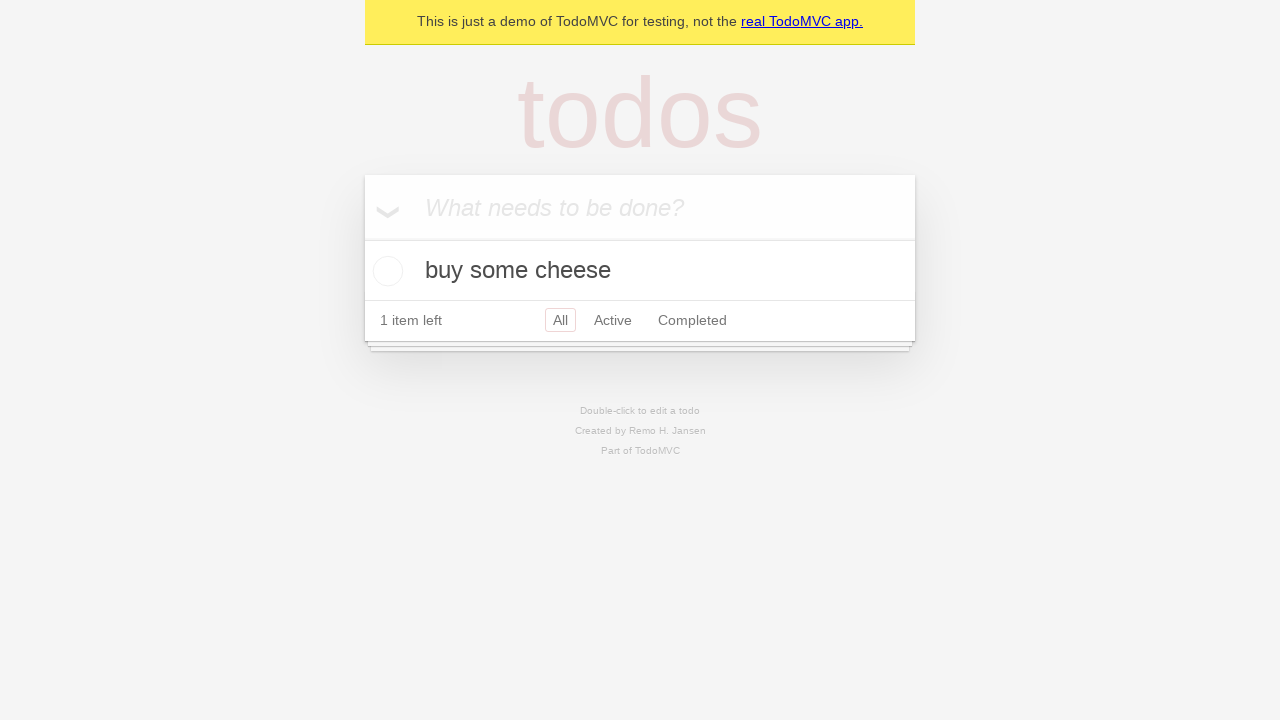

Filled todo input with 'feed the cat' on internal:attr=[placeholder="What needs to be done?"i]
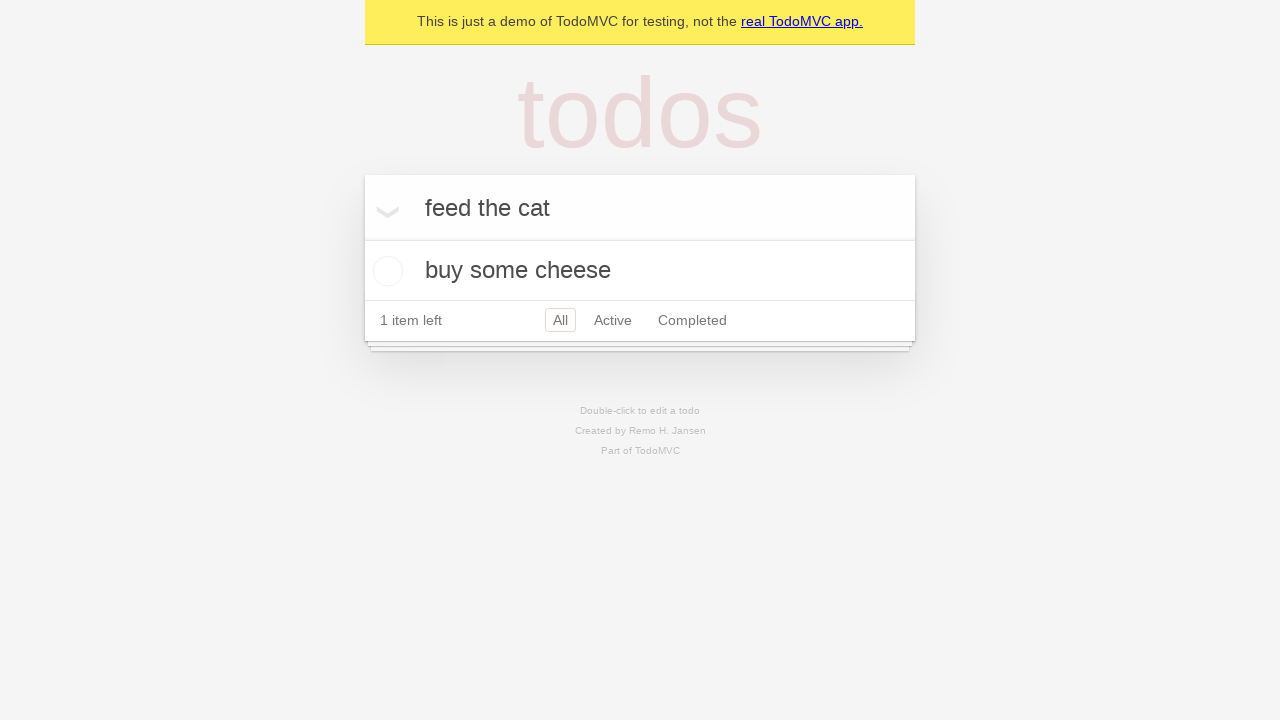

Pressed Enter to add todo 'feed the cat' on internal:attr=[placeholder="What needs to be done?"i]
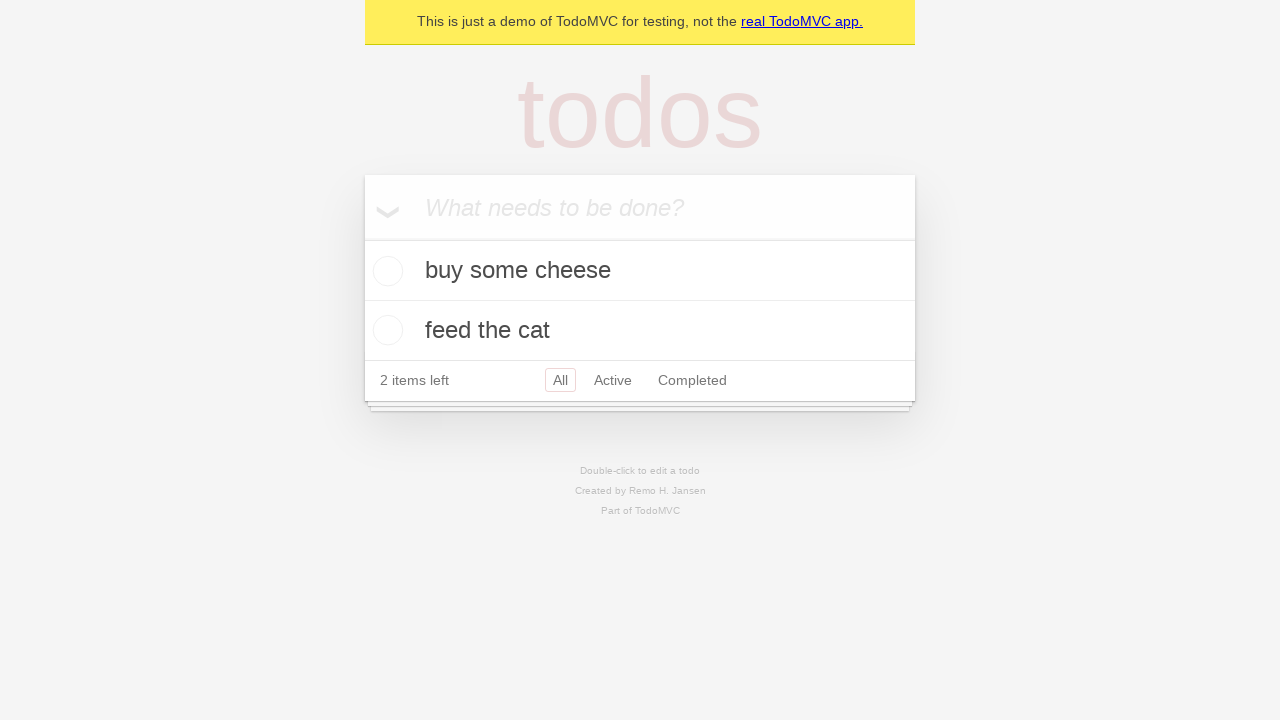

Filled todo input with 'book a doctors appointment' on internal:attr=[placeholder="What needs to be done?"i]
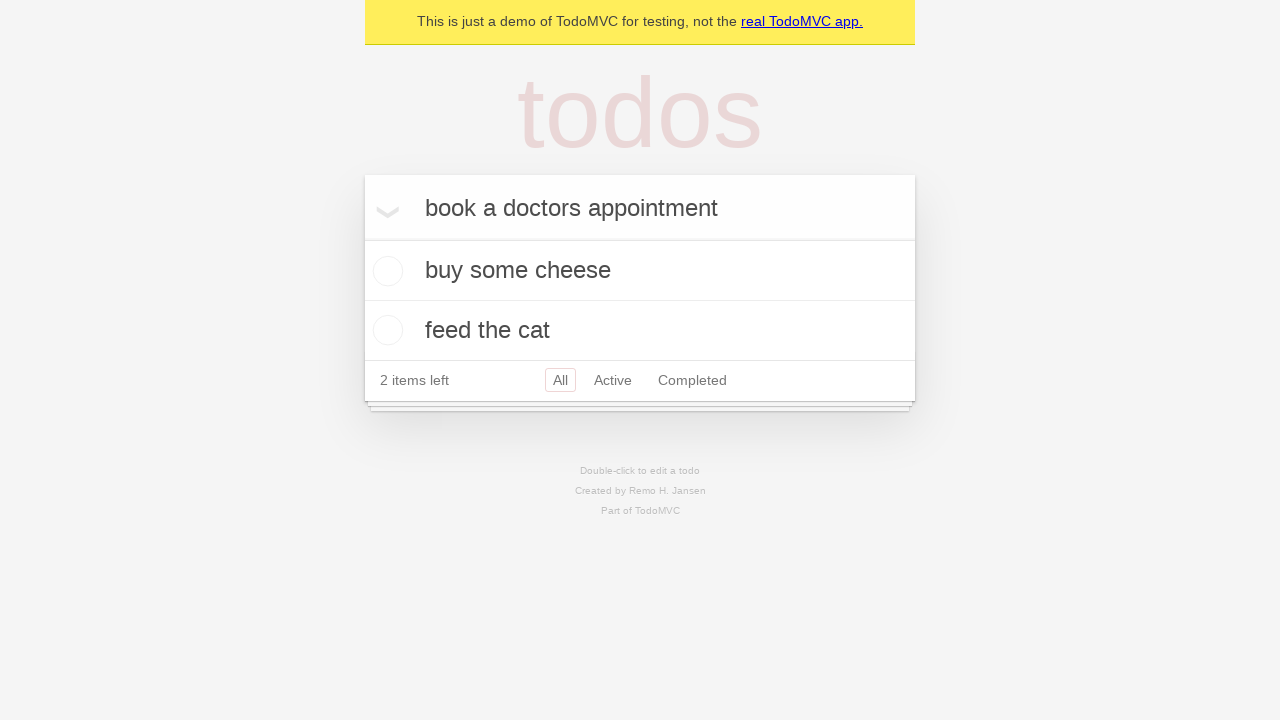

Pressed Enter to add todo 'book a doctors appointment' on internal:attr=[placeholder="What needs to be done?"i]
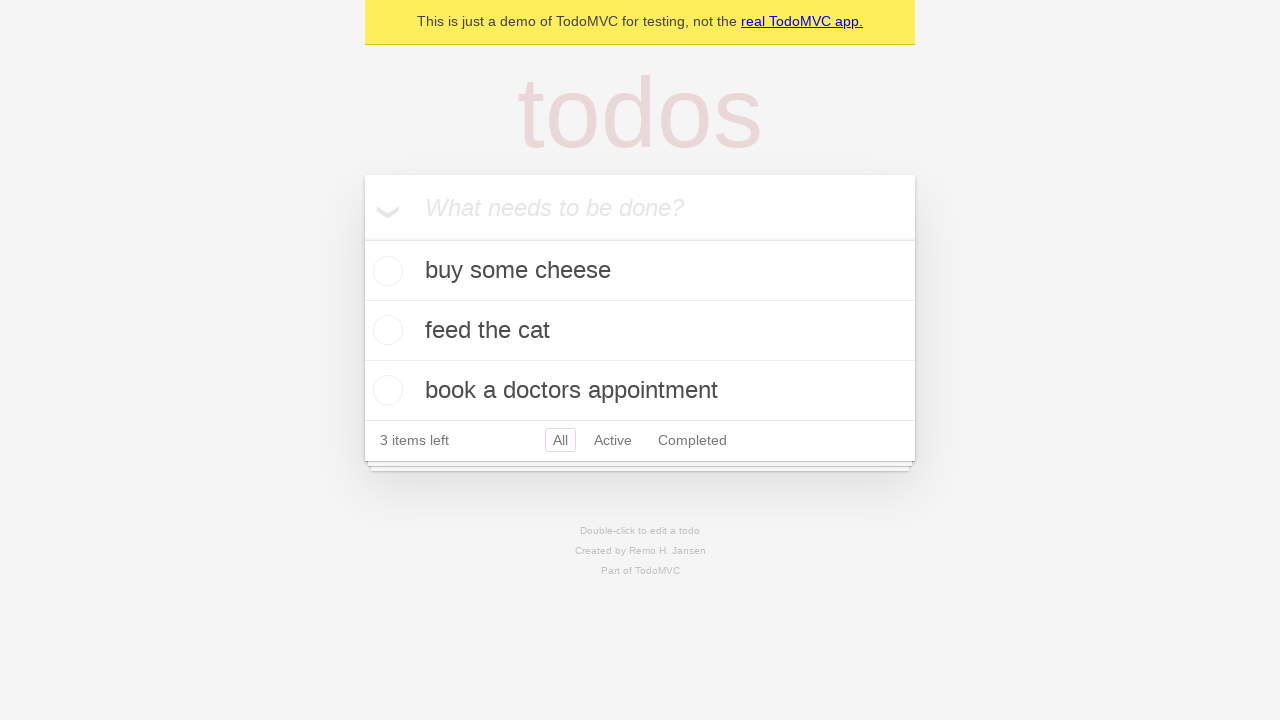

Checked the first todo item at (385, 271) on .todo-list li .toggle >> nth=0
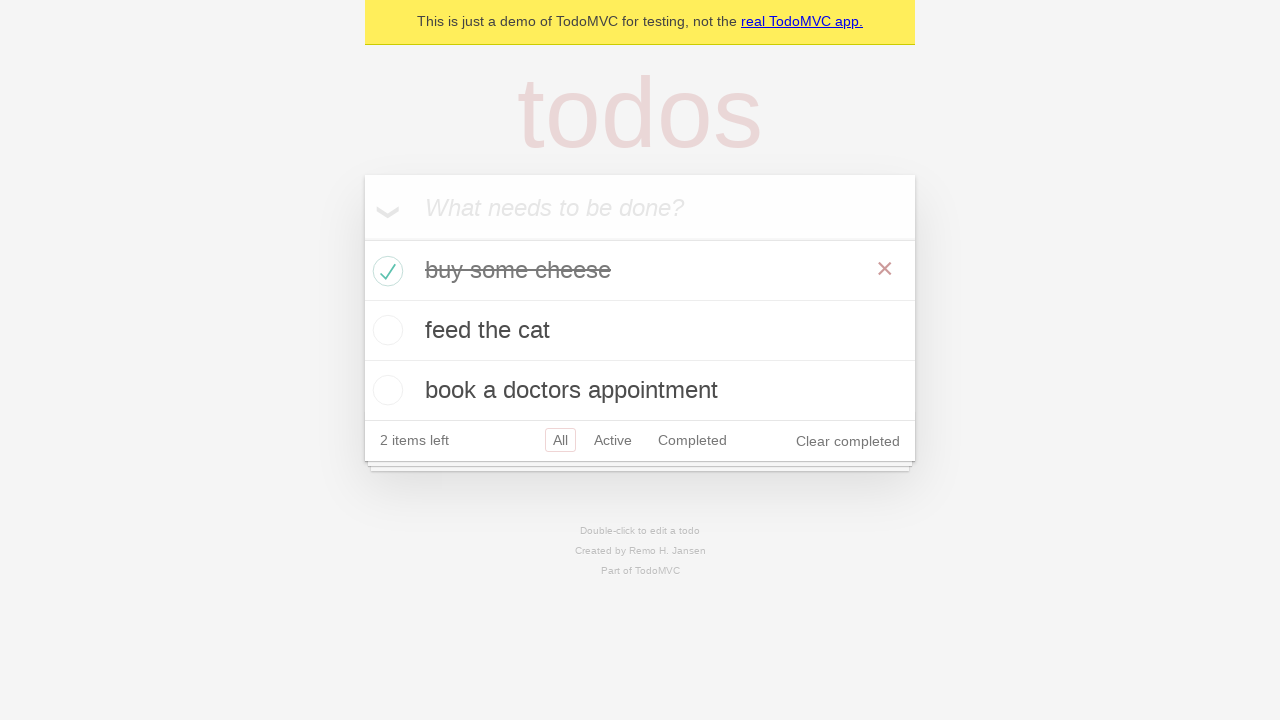

Clear completed button is now visible
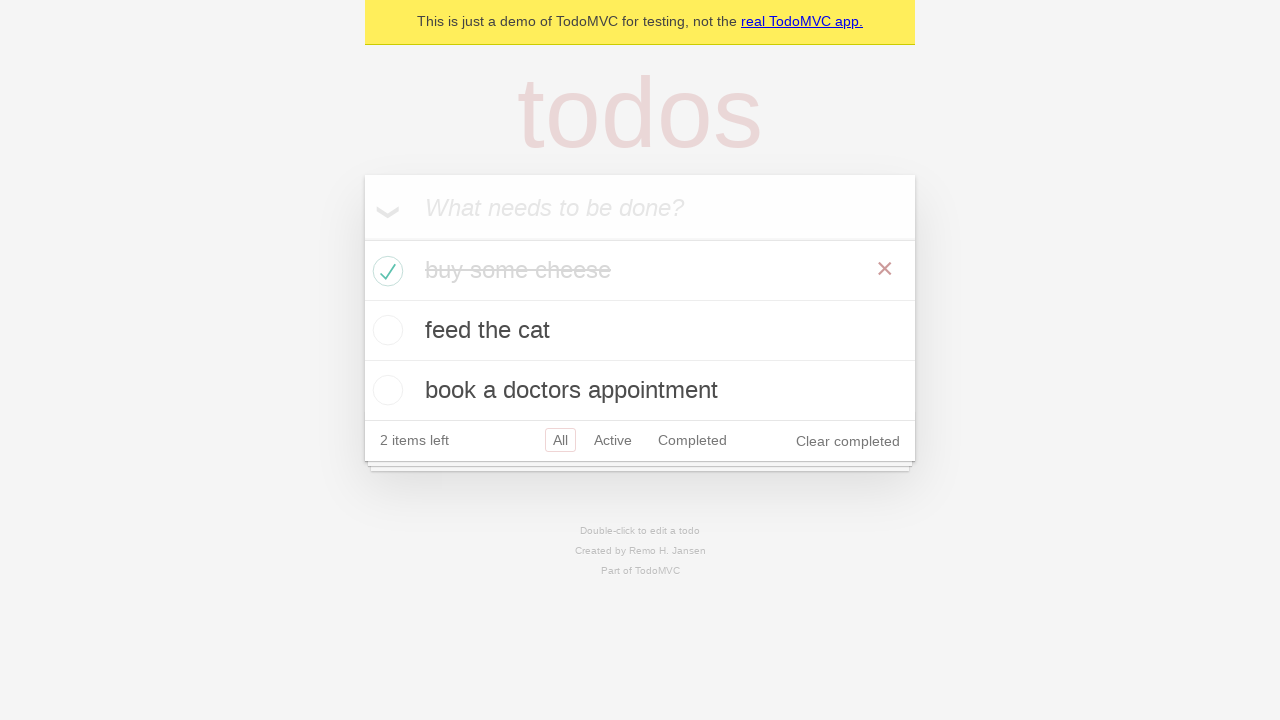

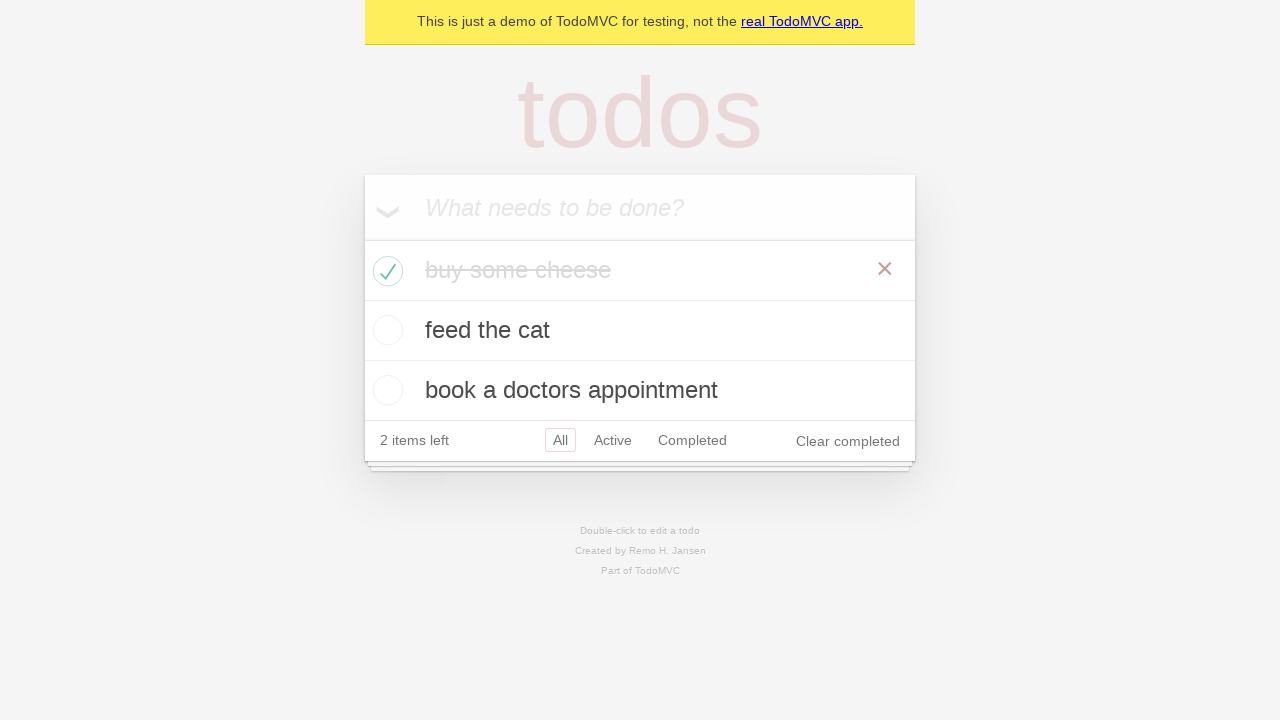